Tests registration form validation when password confirmation doesn't match original password

Starting URL: https://alada.vn/tai-khoan/dang-ky.html

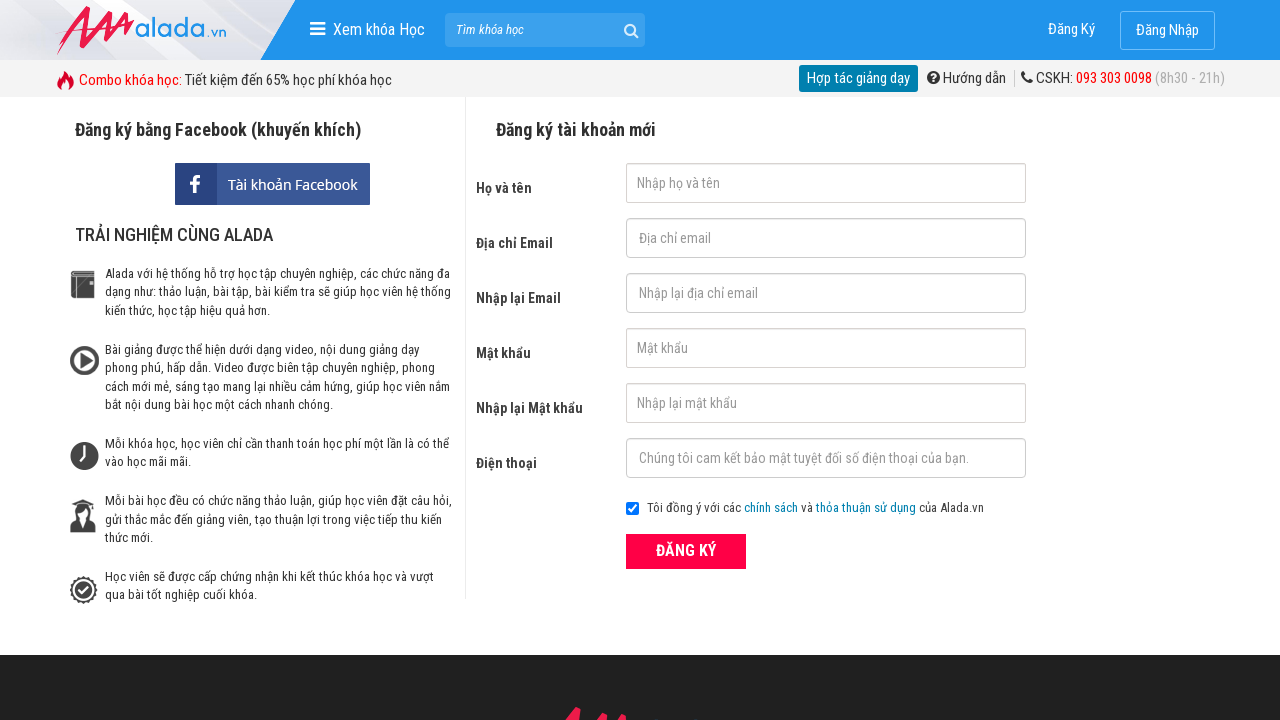

Filled firstname field with 'Kane' on input#txtFirstname
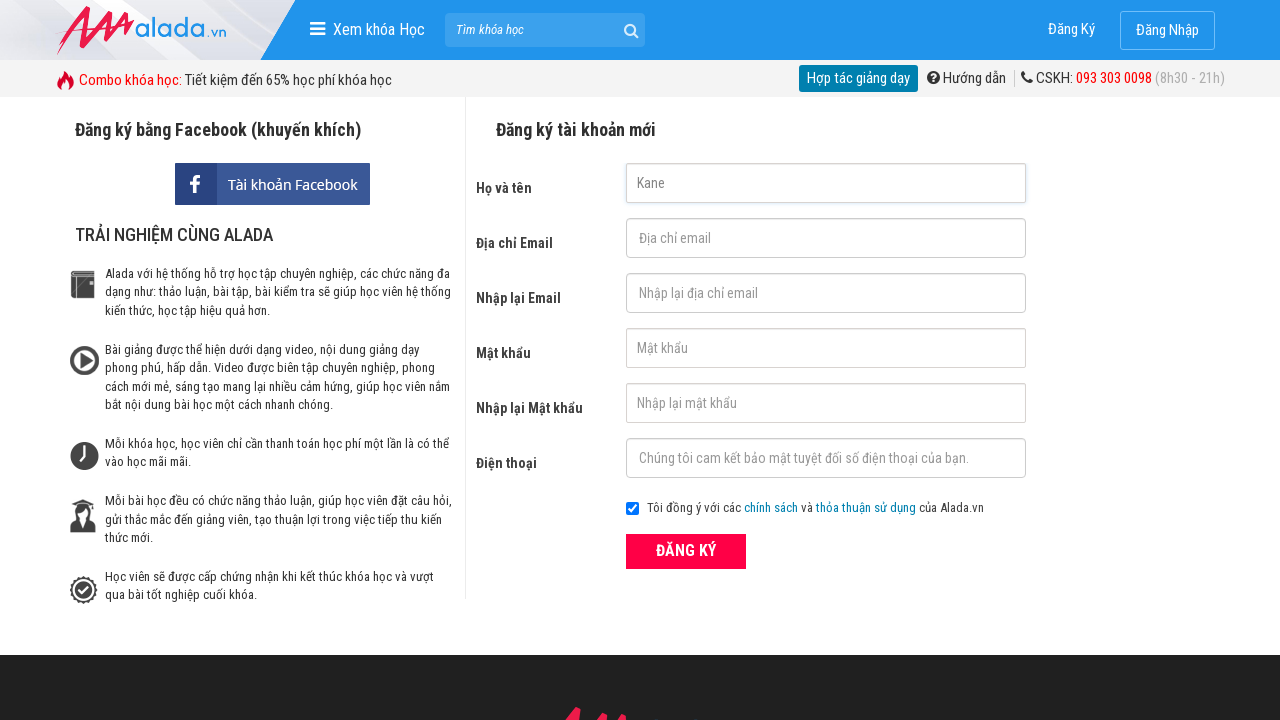

Filled email field with 'kane@gmail.com' on input[name='txtEmail']
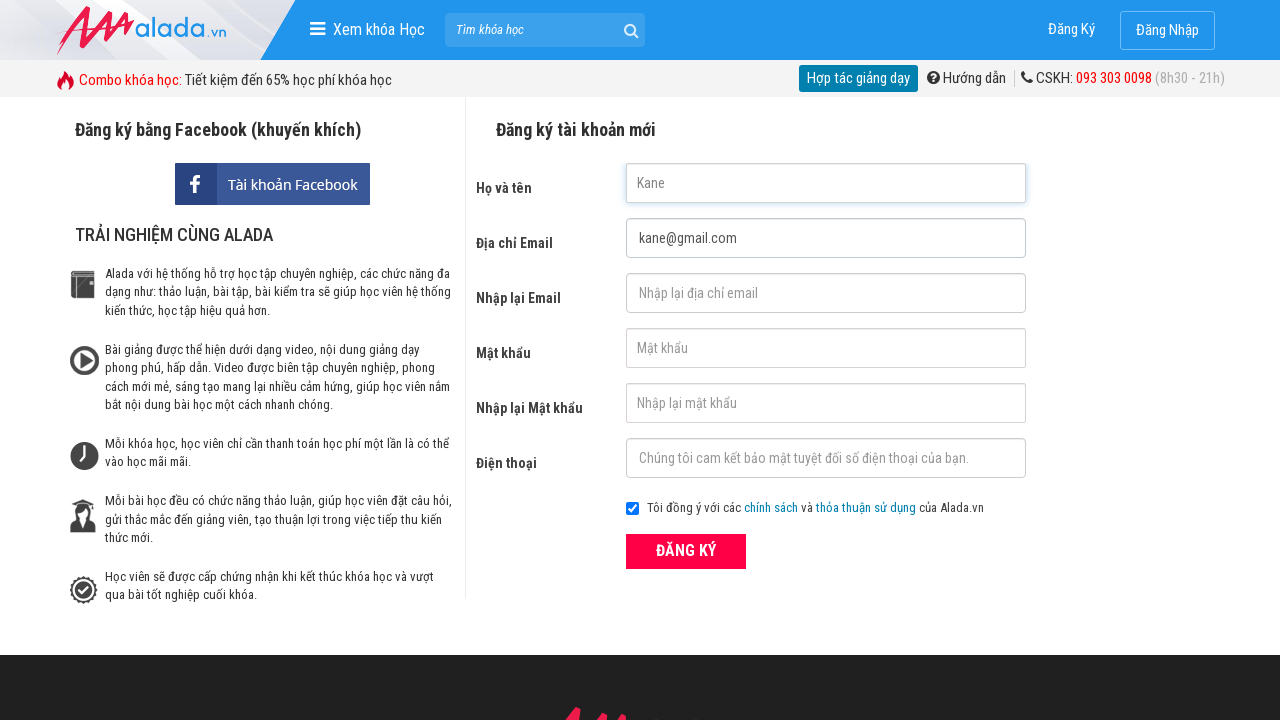

Filled confirm email field with 'kane@gmail.com' on input#txtCEmail
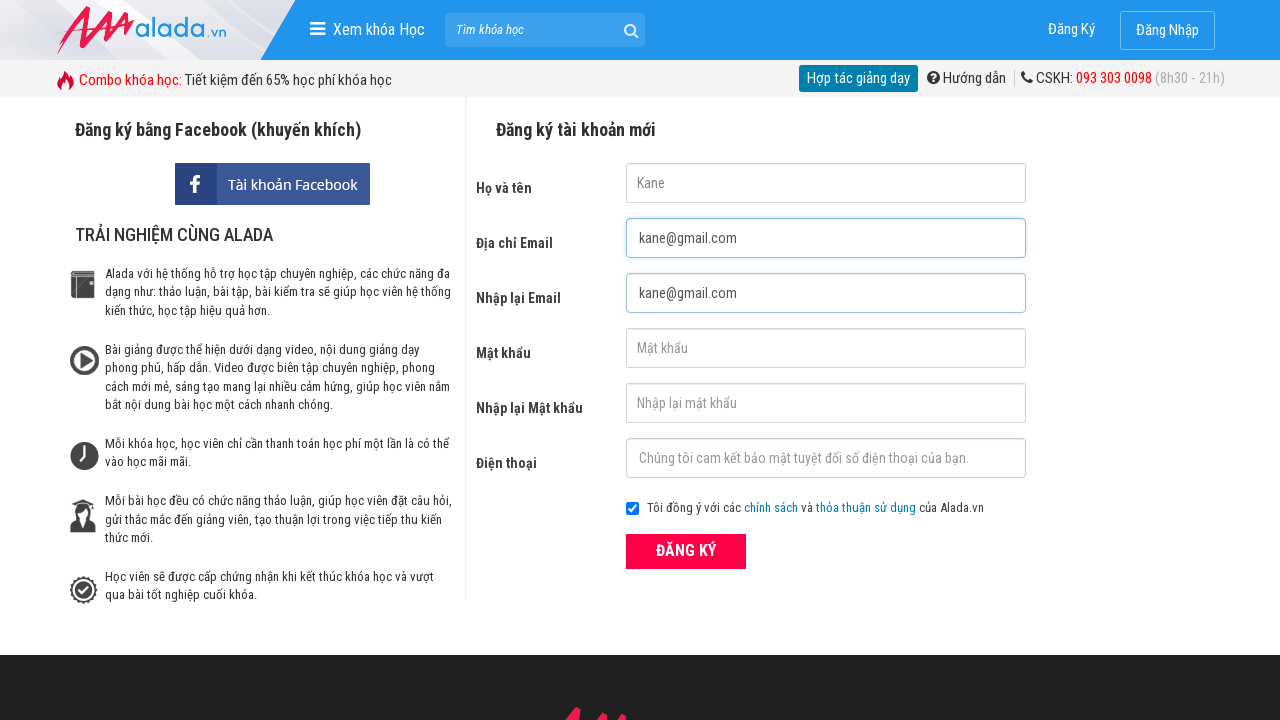

Filled password field with '123456' on input#txtPassword
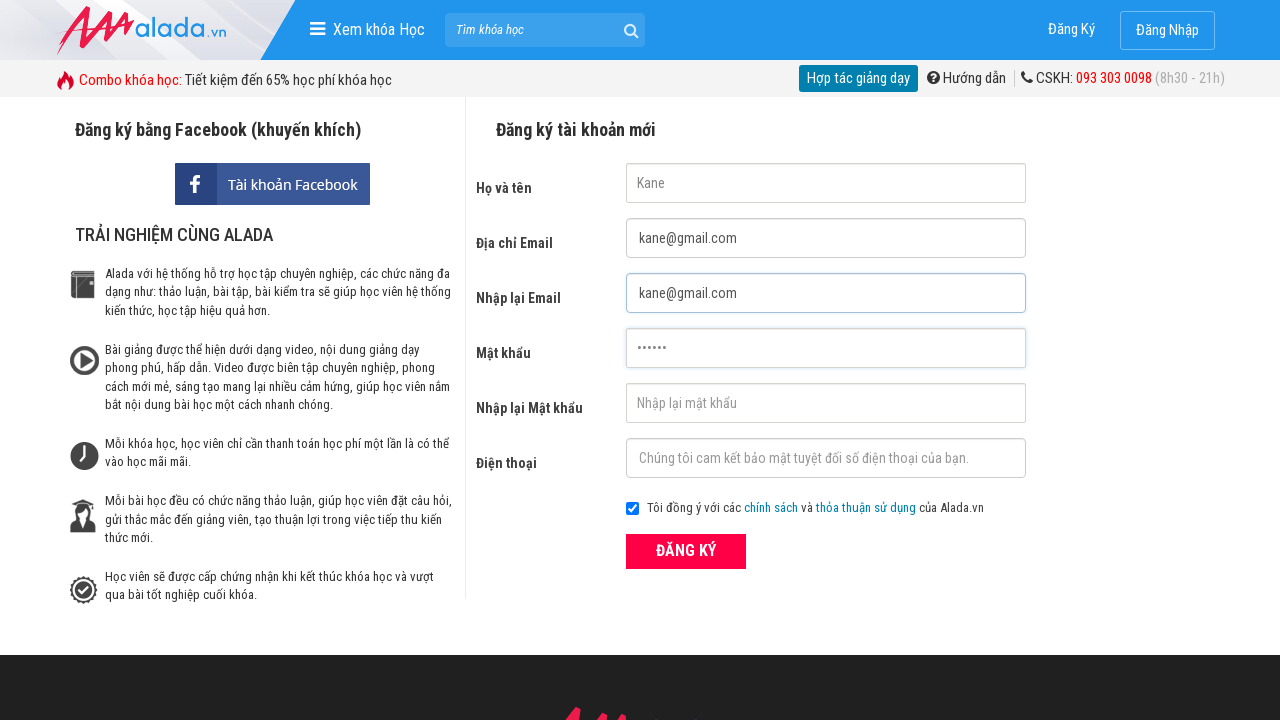

Filled confirm password field with mismatched password '123457' on input[name='txtCPassword']
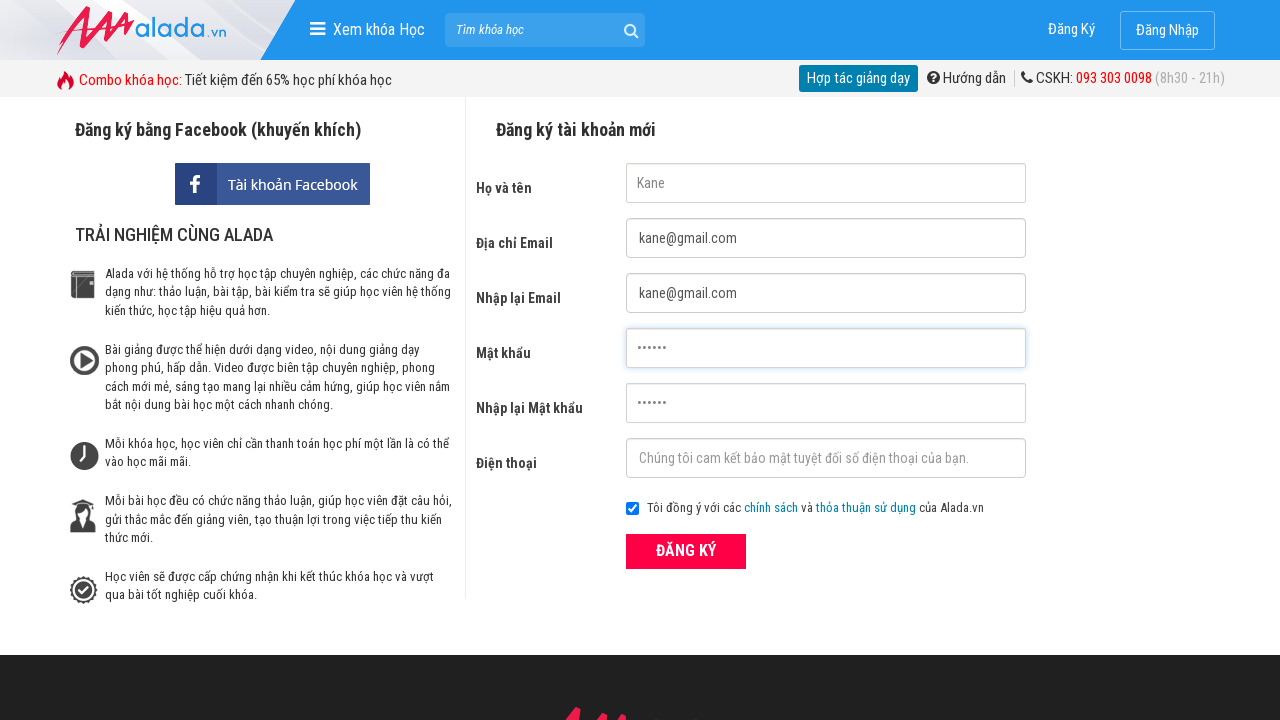

Filled phone field with '0123456789' on input#txtPhone
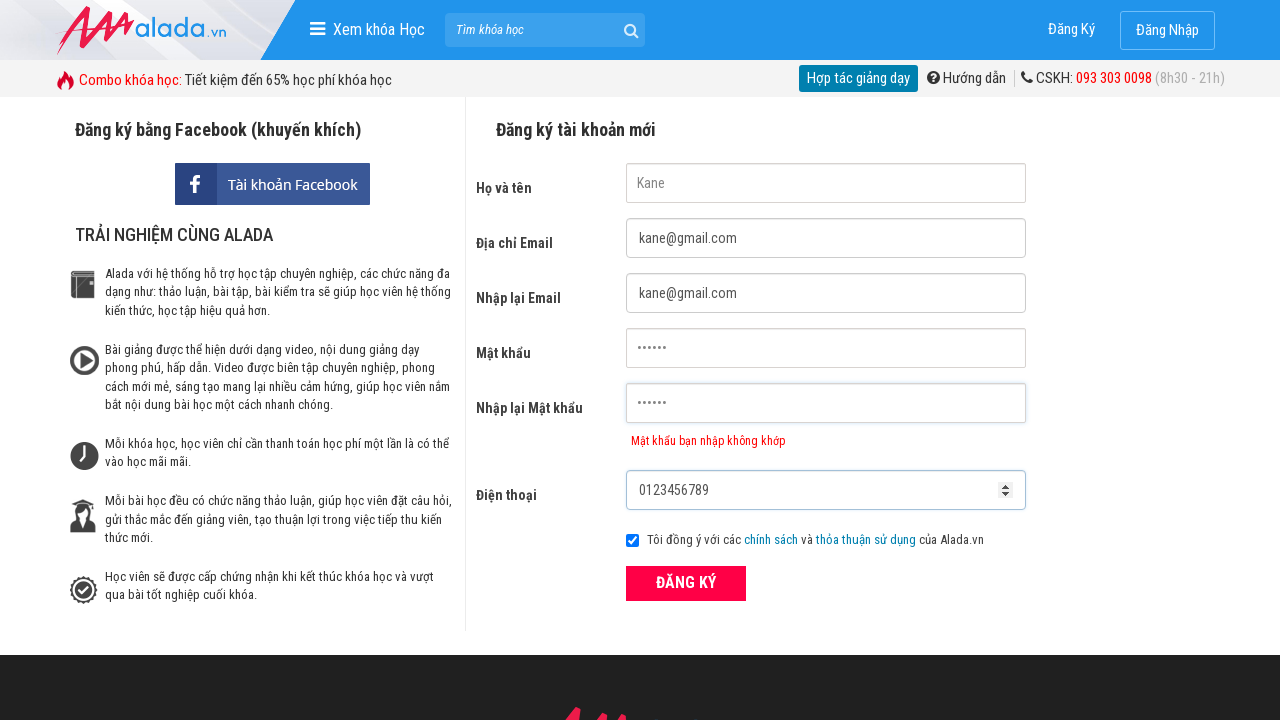

Clicked register button at (686, 583) on button.btn_pink_sm.fs16
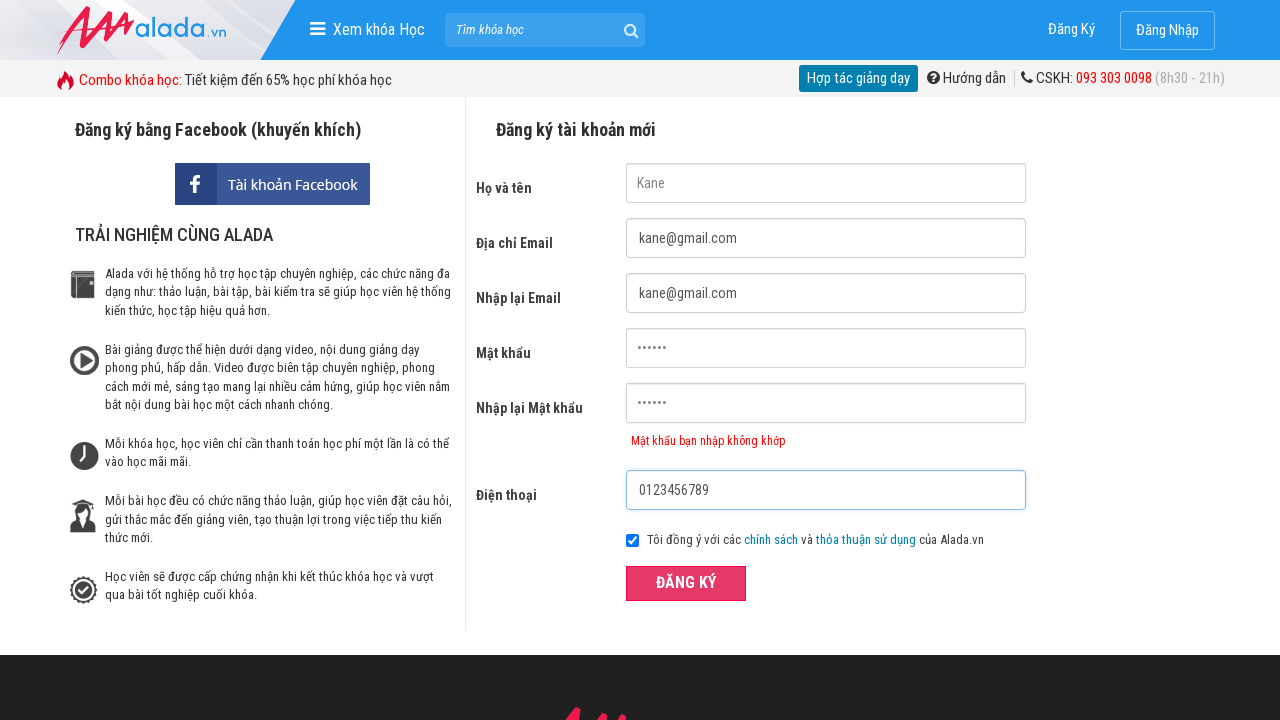

Password mismatch error message appeared
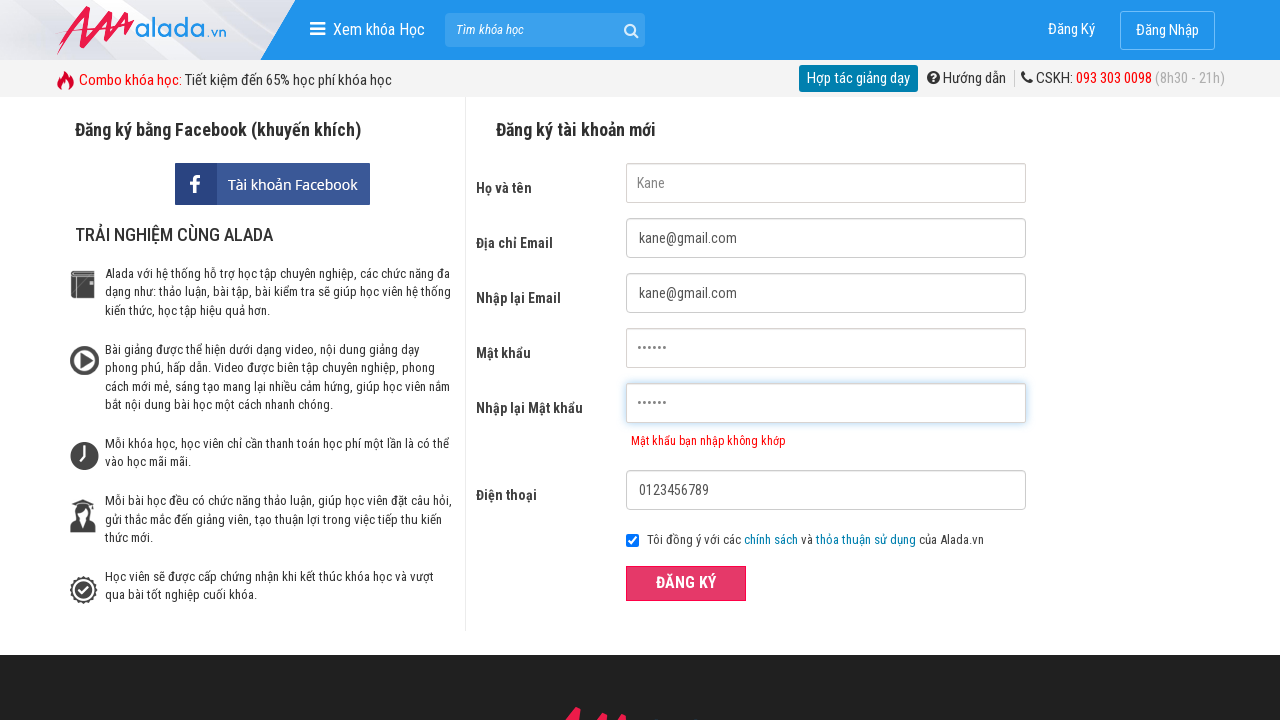

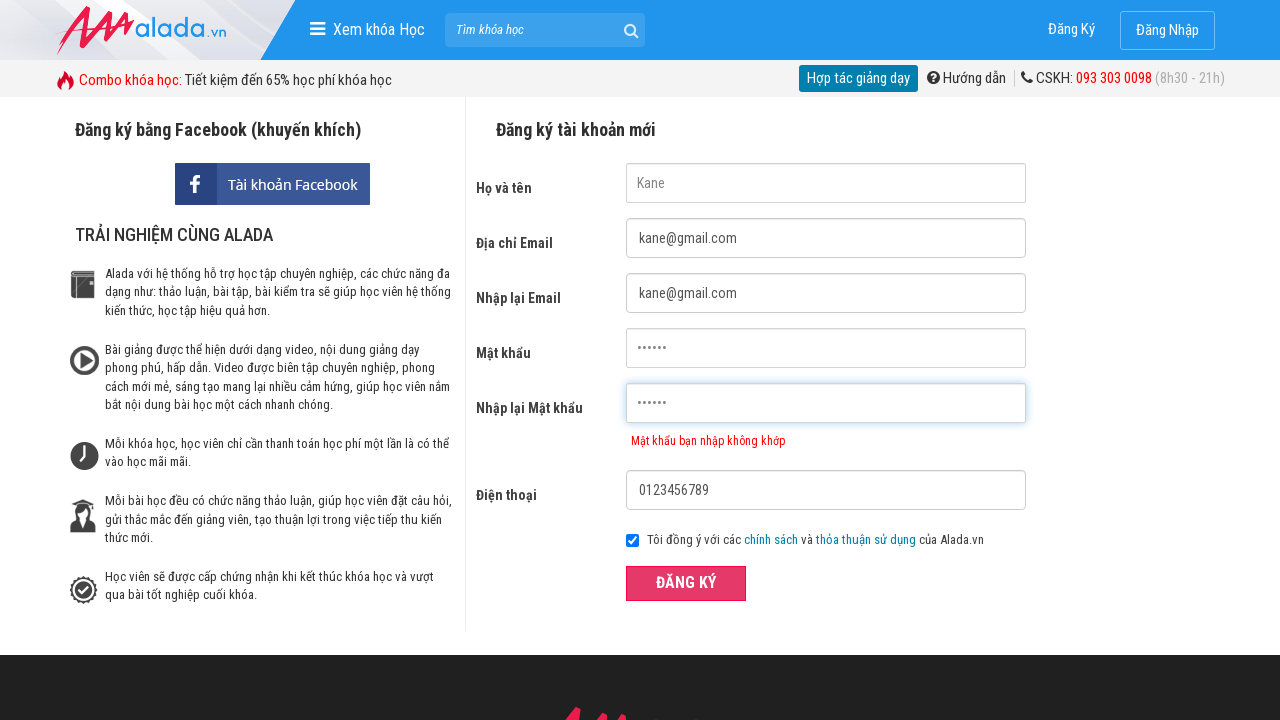